Tests updating a commit note by first creating a commit, selecting it from the list, modifying the note field, and saving the changes.

Starting URL: https://chinhung.github.io/cakeserver/

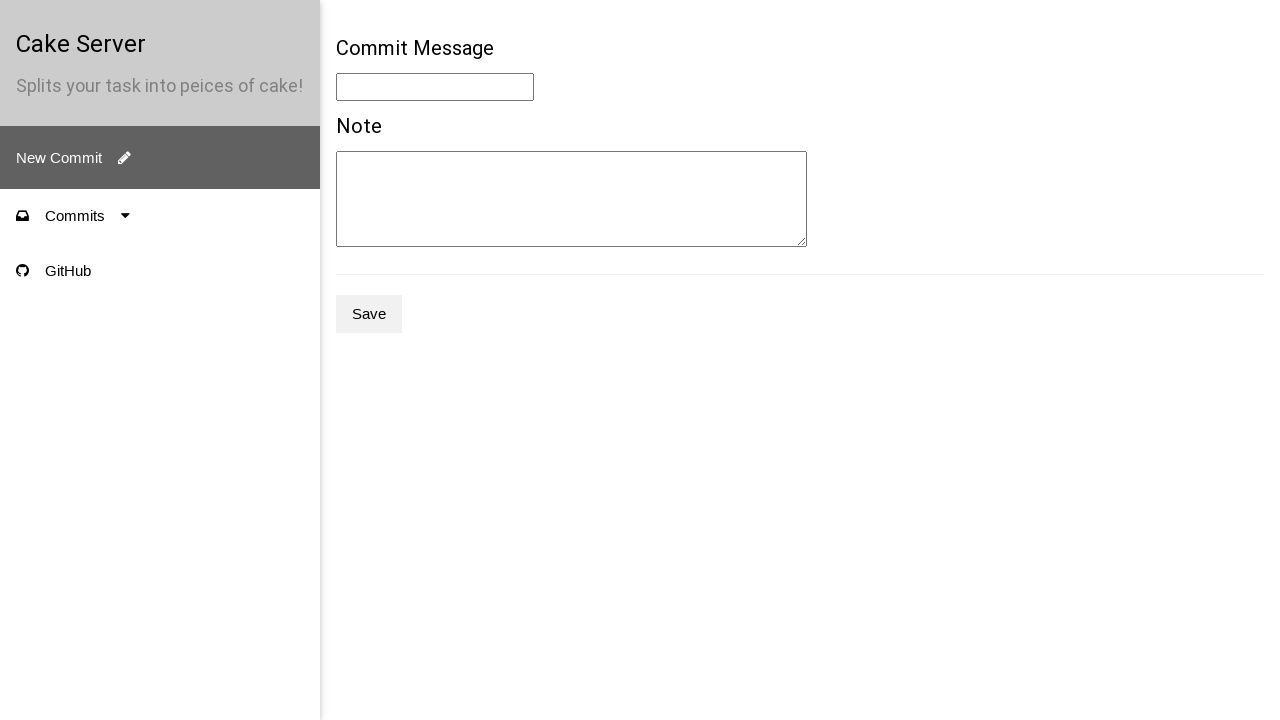

Clicked new commit button at (160, 158) on .e2e-new-commit
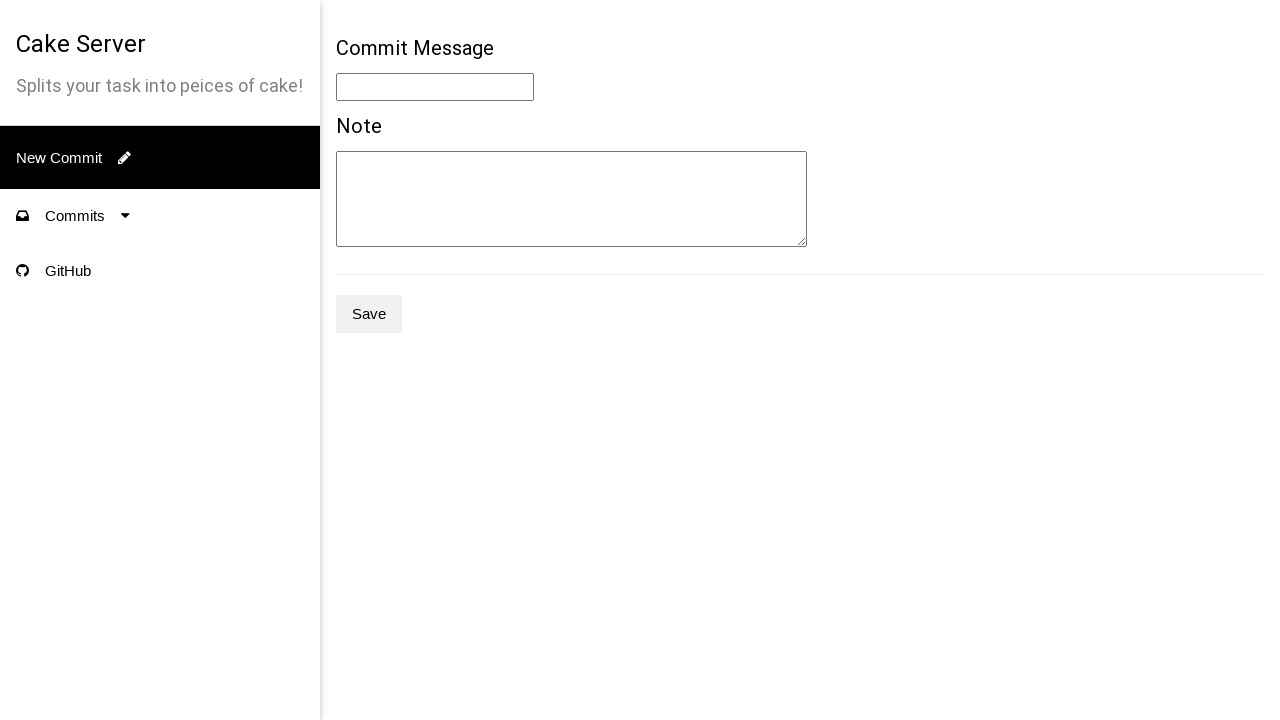

Filled commit message with 'Sample Commit Title' on .e2e-message
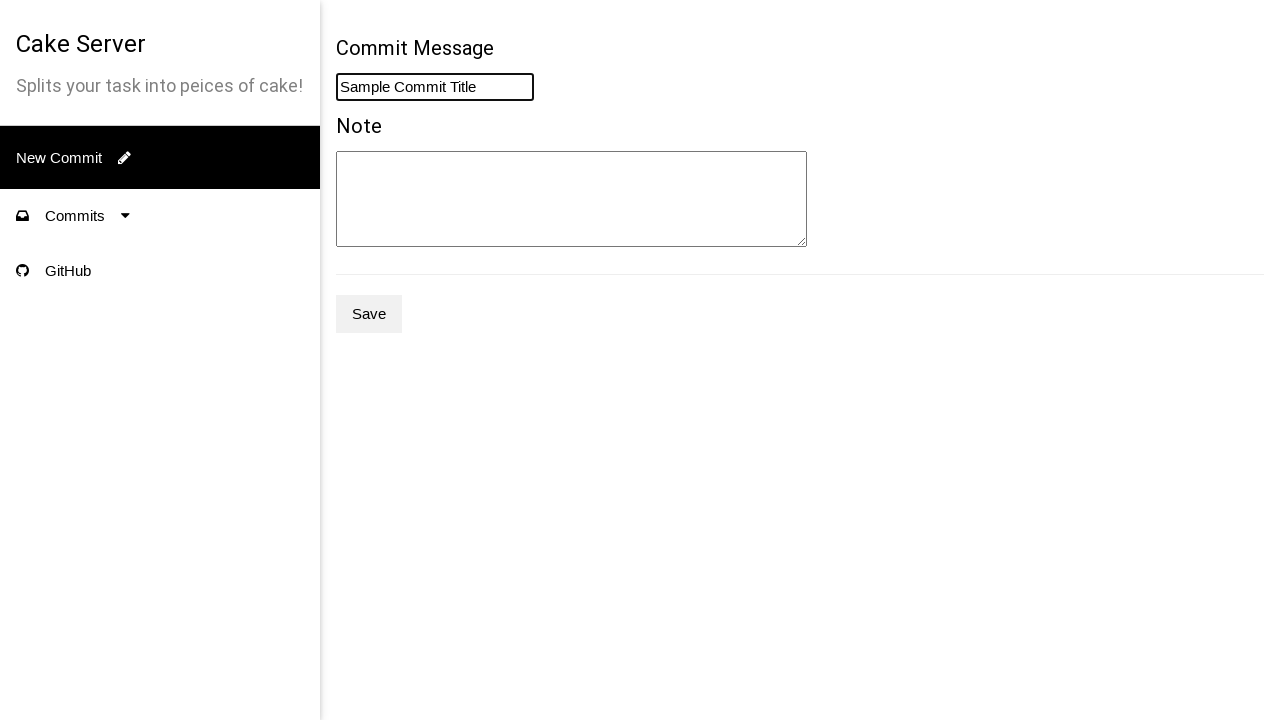

Filled note field with 'Initial Note Text' on .e2e-note
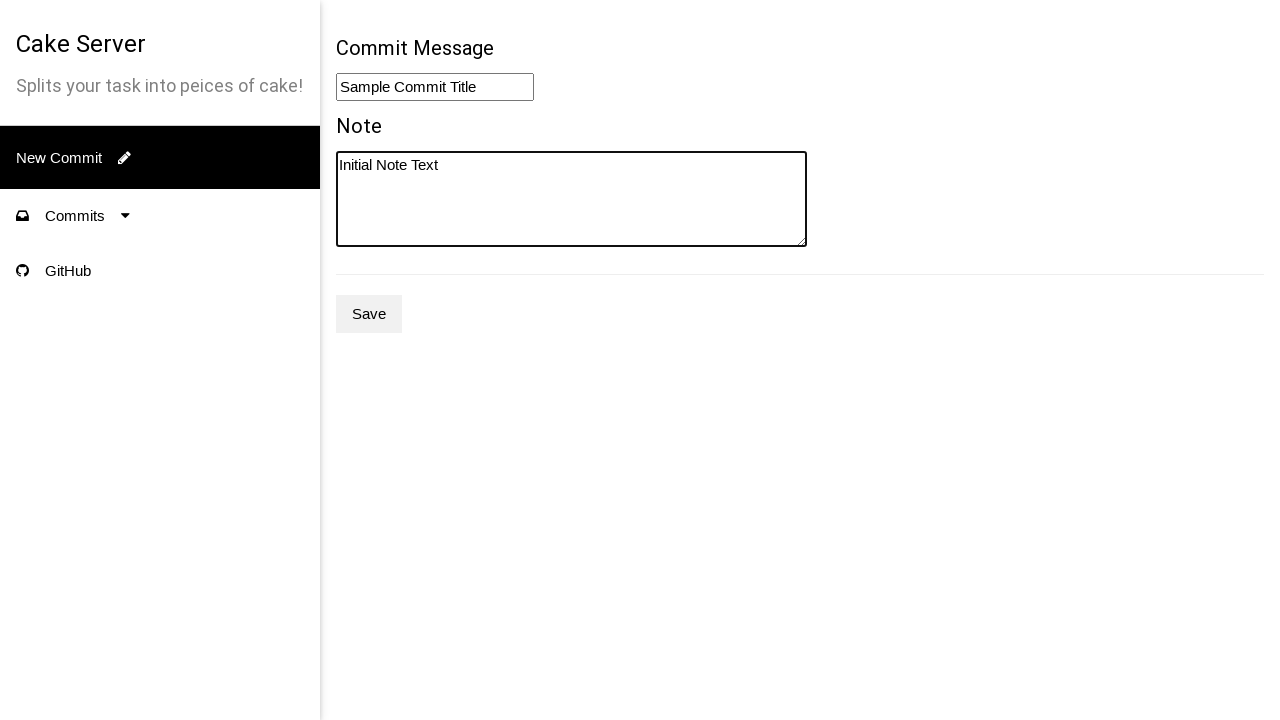

Clicked save button to create commit at (369, 314) on .e2e-save
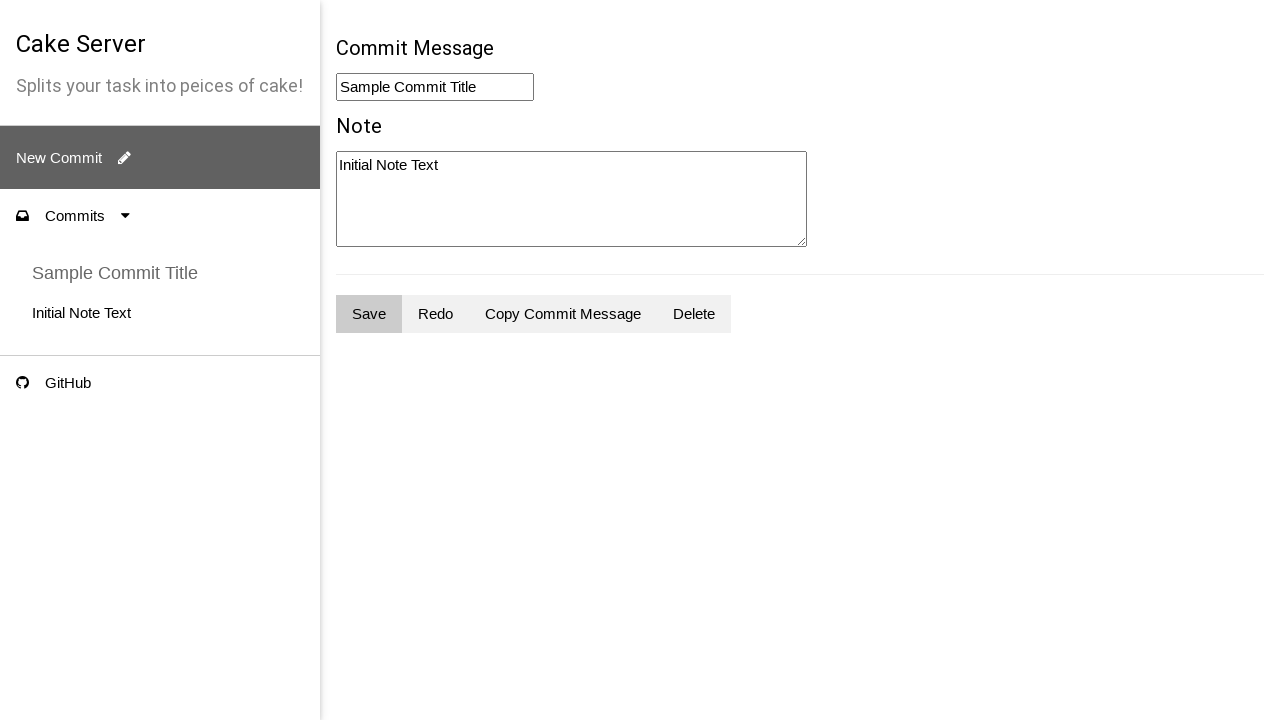

Waited for commit message to appear in list
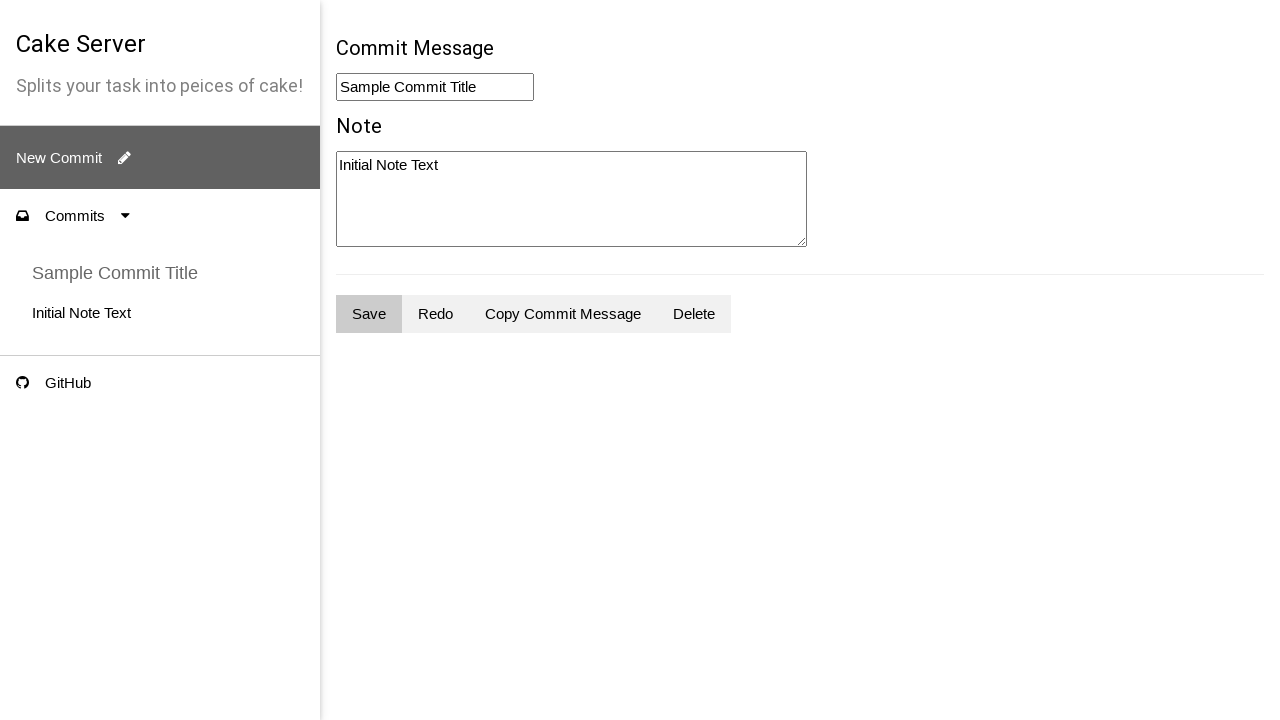

Selected commit from the list at (115, 273) on .e2e-commit-message
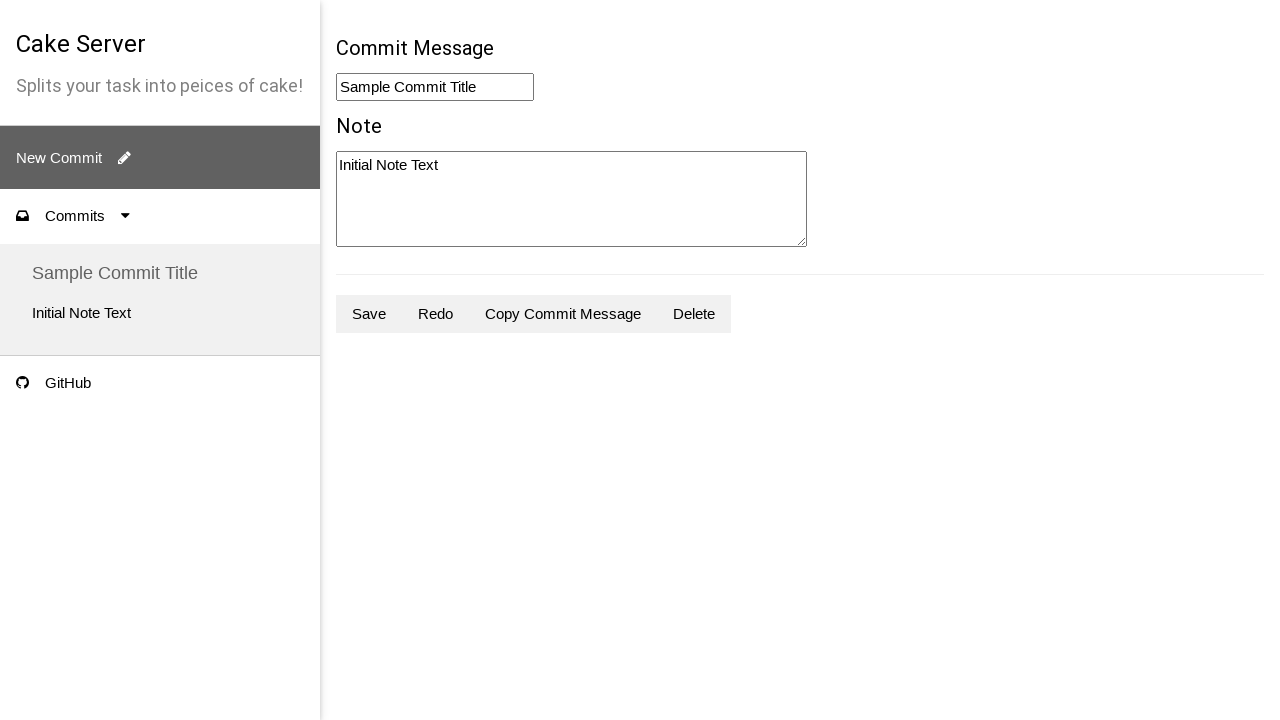

Modified note field to 'Modified Note Content' on .e2e-note
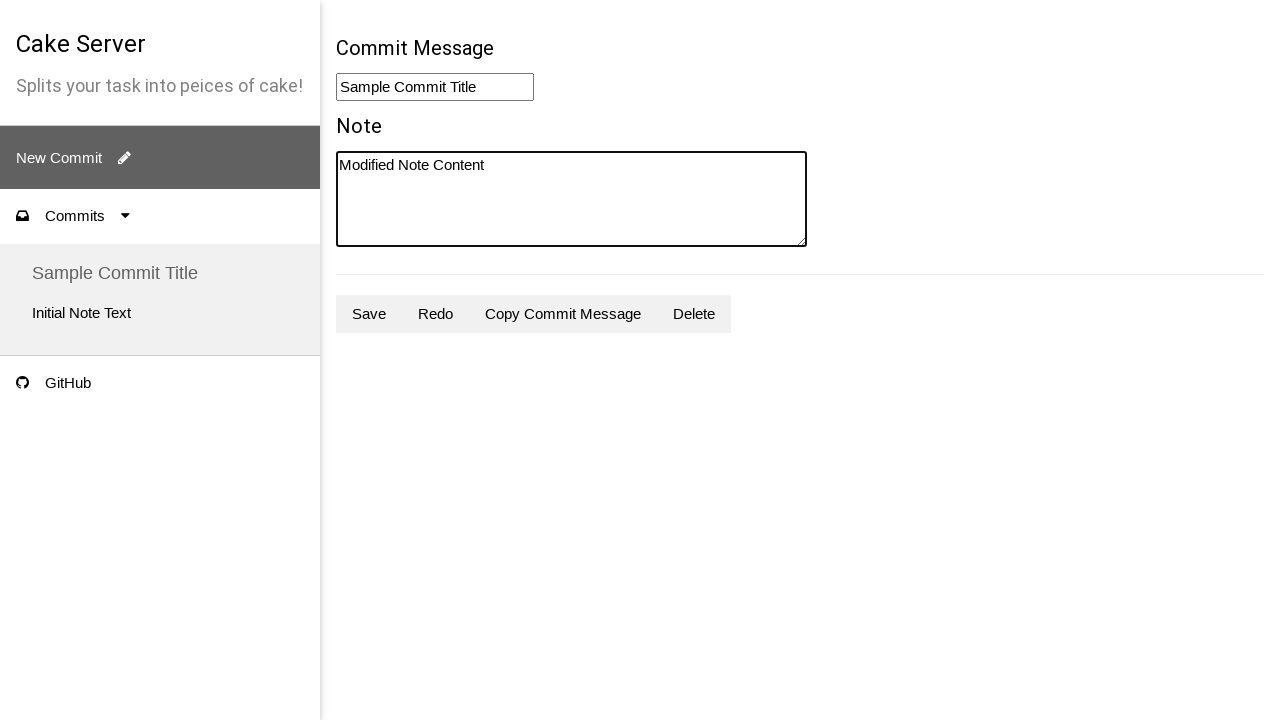

Clicked save button to update commit at (369, 314) on .e2e-save
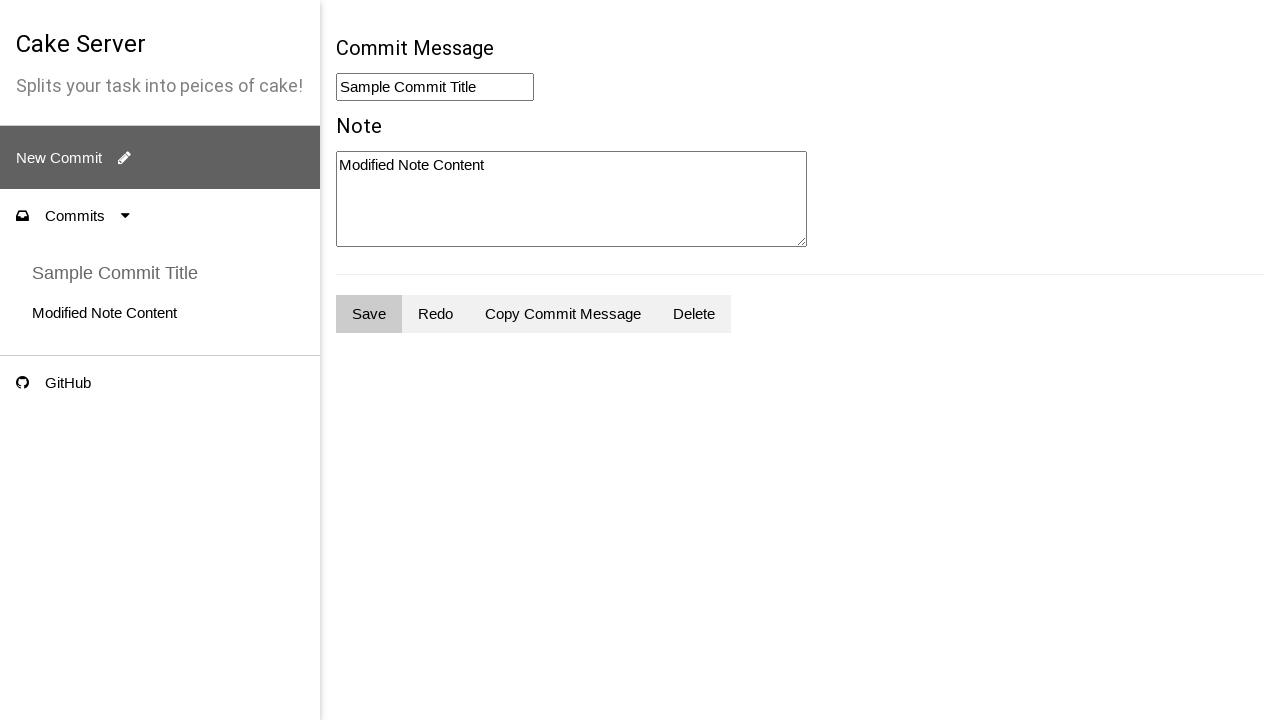

Waited 500ms for update to be reflected
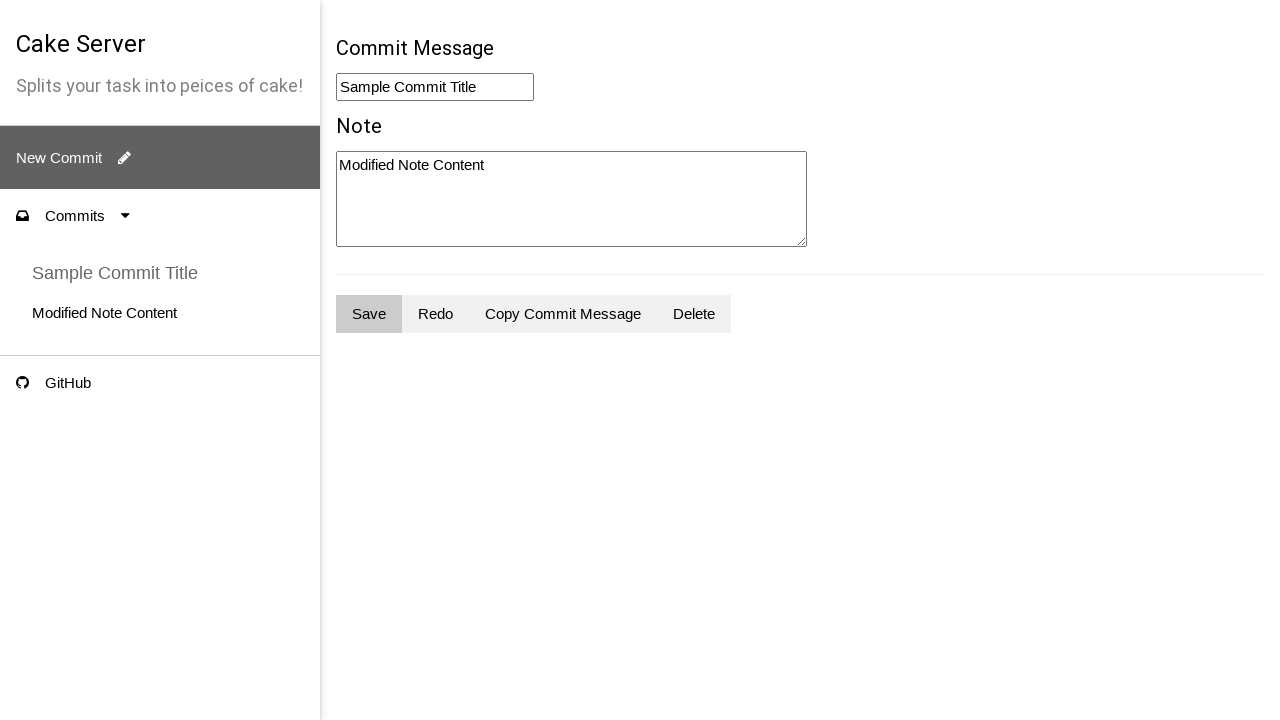

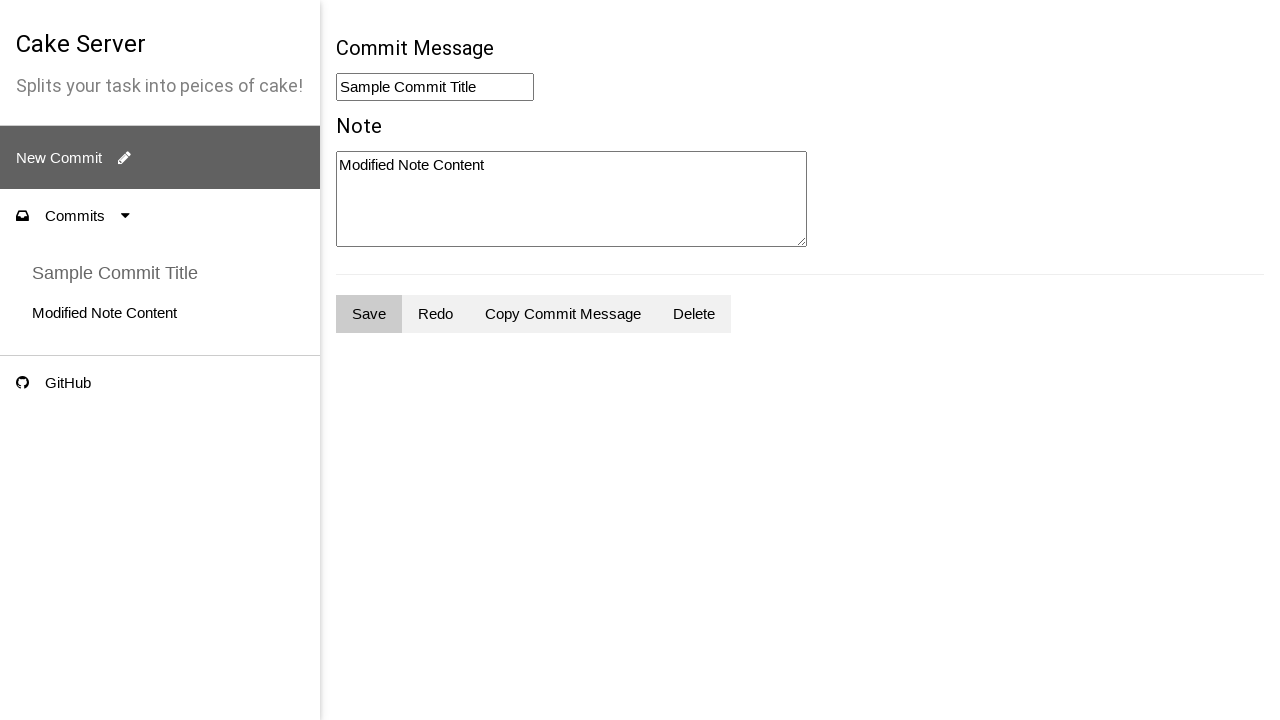